Navigates to the element location study page and verifies elements can be located

Starting URL: https://vip.ceshiren.com/#/ui_study/locate

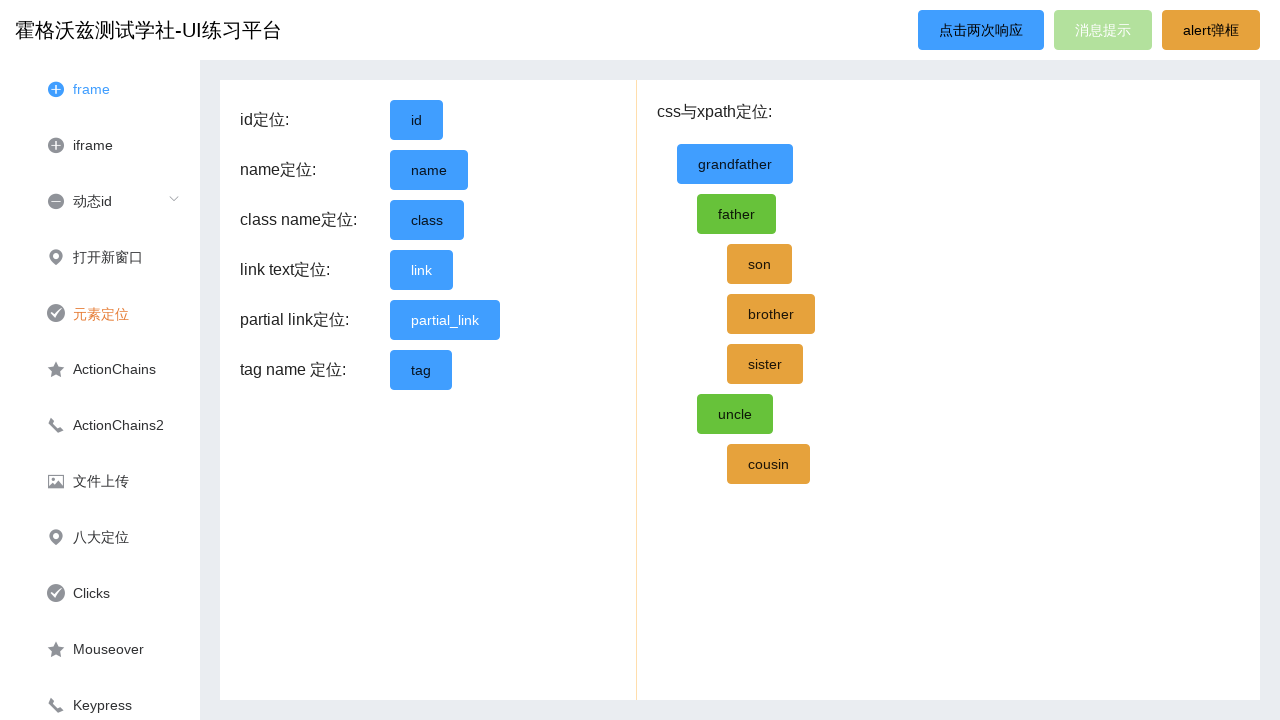

Navigated to element location study page and verified element with id 'located_id' is present
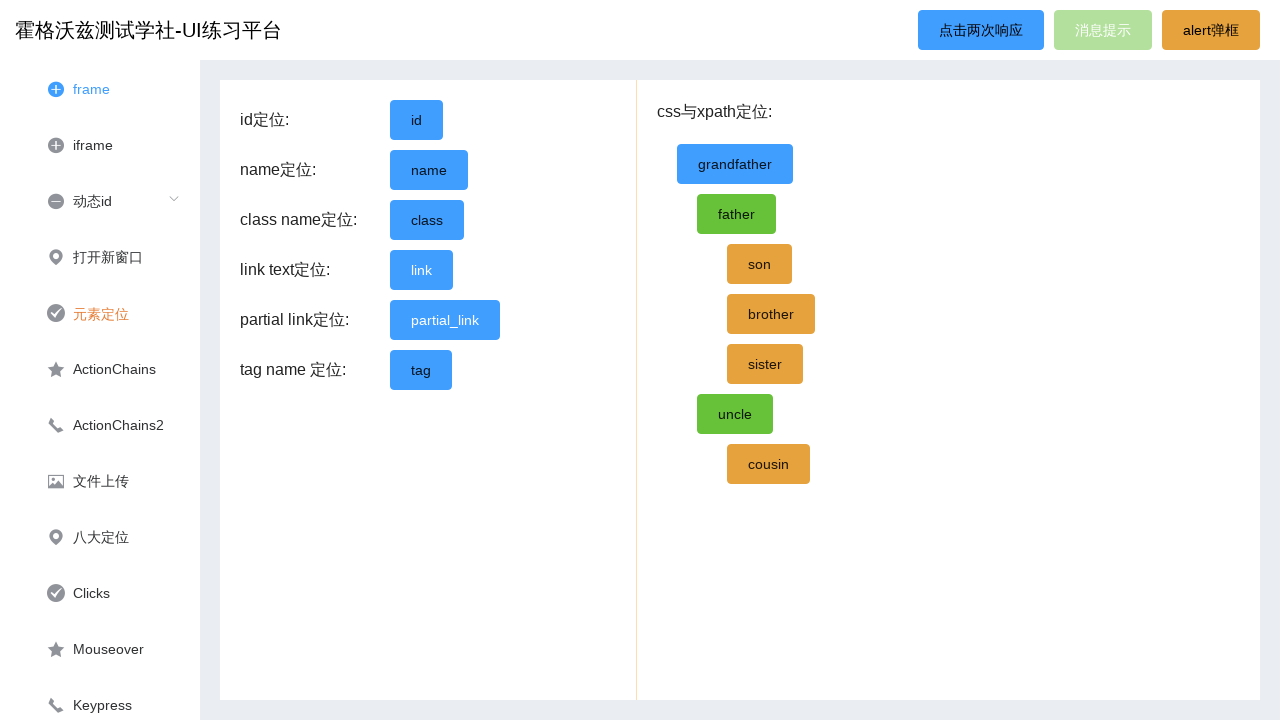

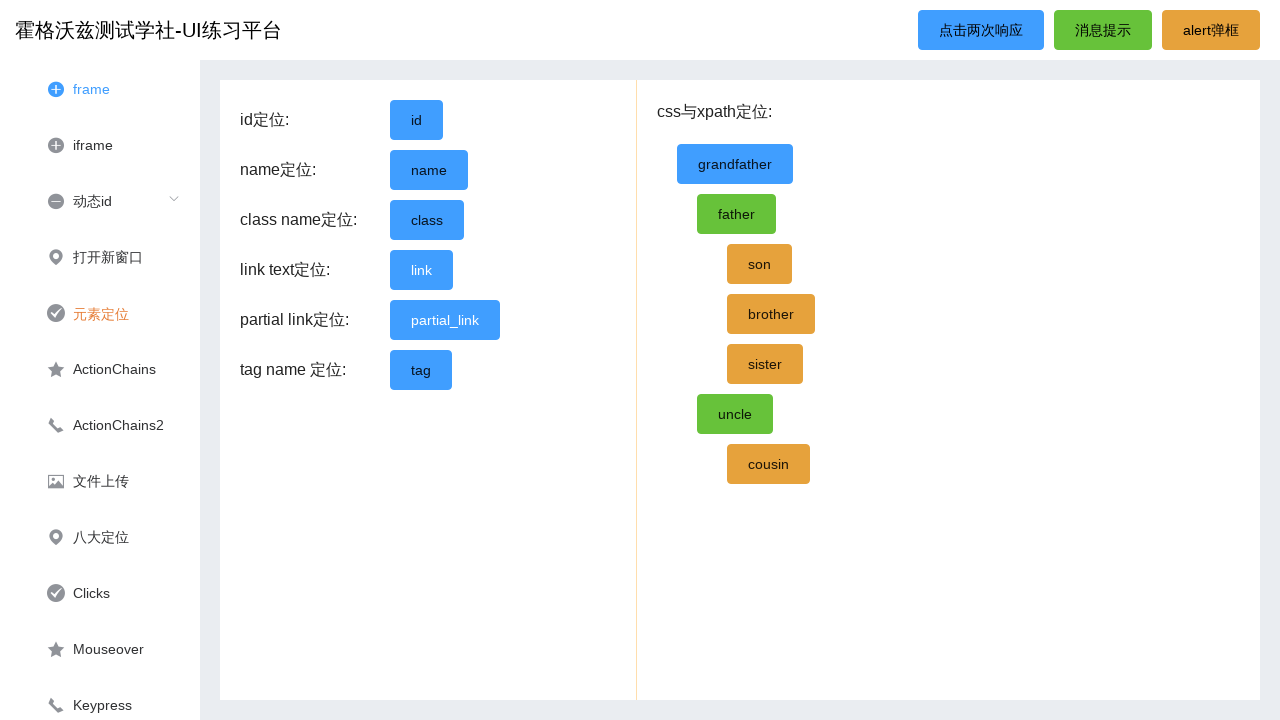